Tests mouse hover over navigation menu to reveal dropdown and clicks on a submenu item

Starting URL: https://www.techlearn.in/code/

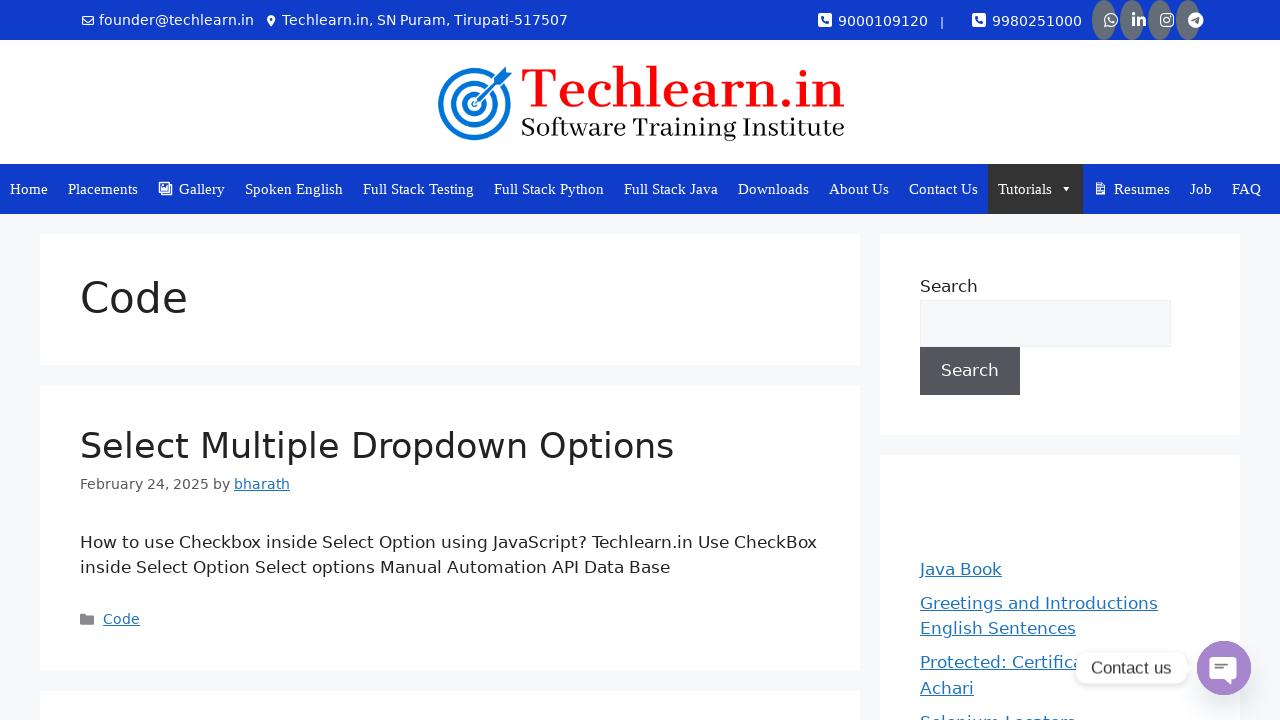

Hovered over 'Tutorials' navigation menu to reveal dropdown at (1036, 189) on a:has-text('Tutorials')
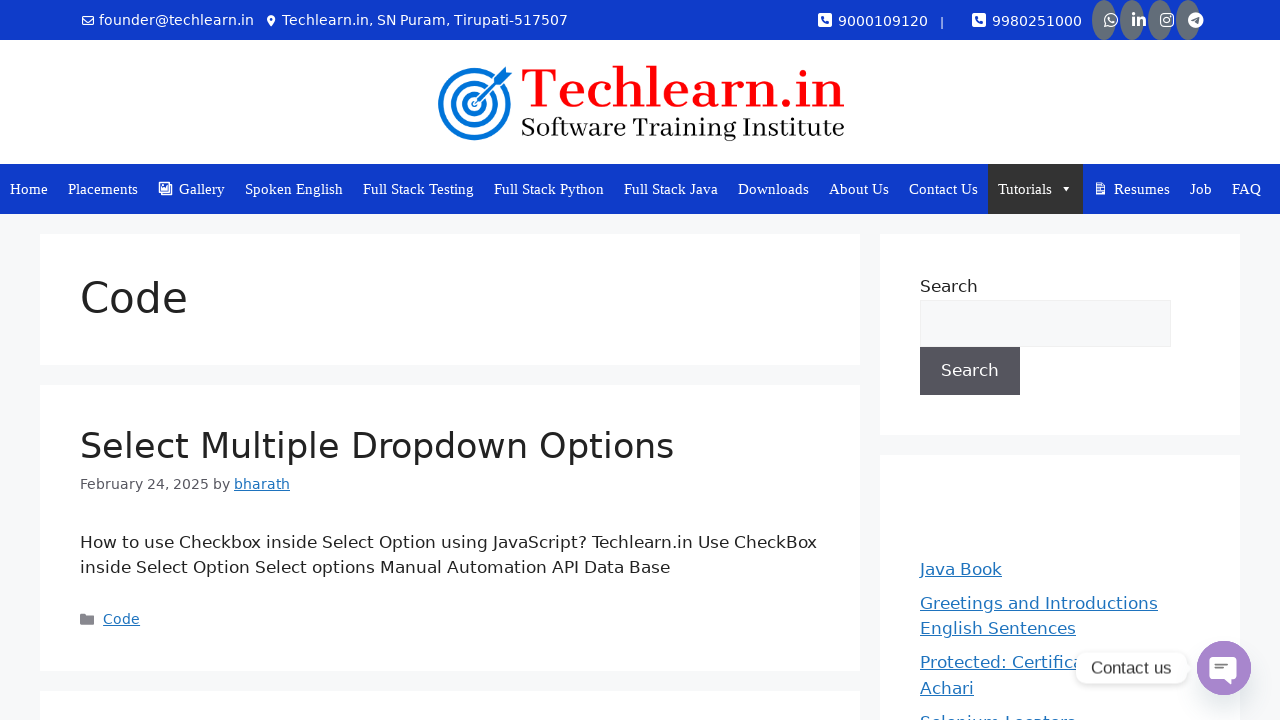

Waited for dropdown menu to fully appear
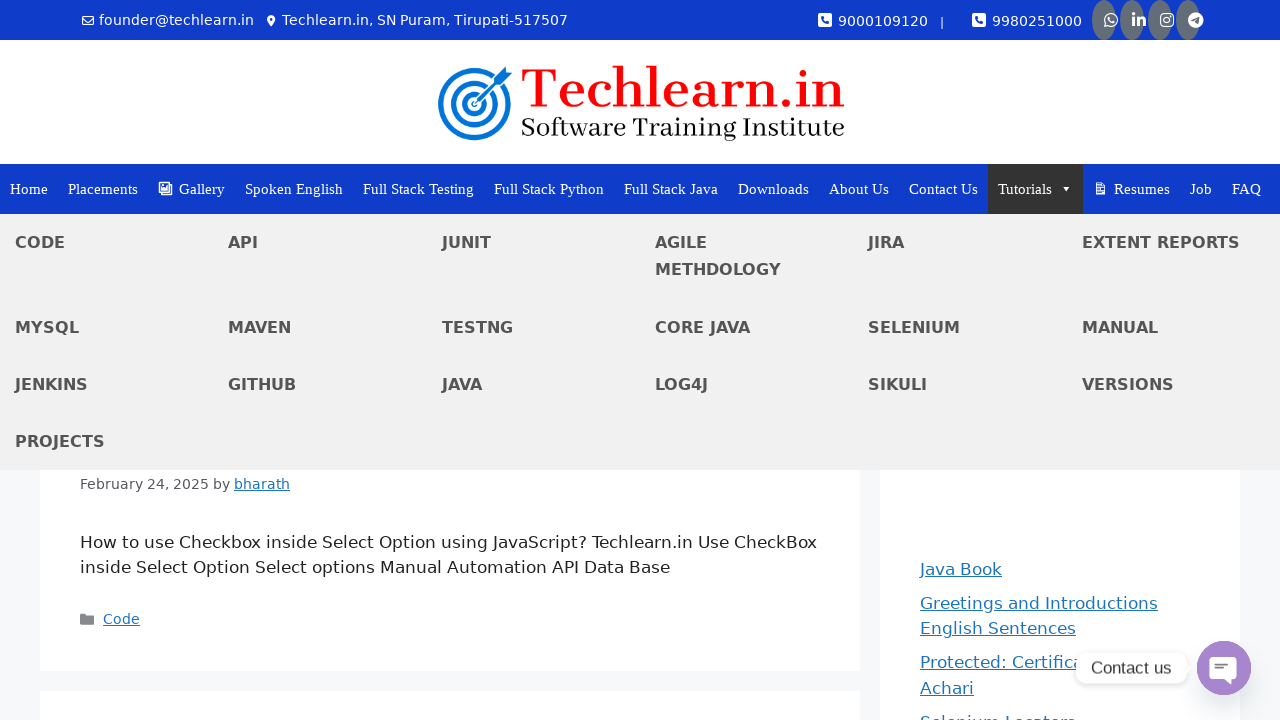

Clicked on 'sikuli' submenu item from dropdown at (960, 384) on a:has-text('sikuli')
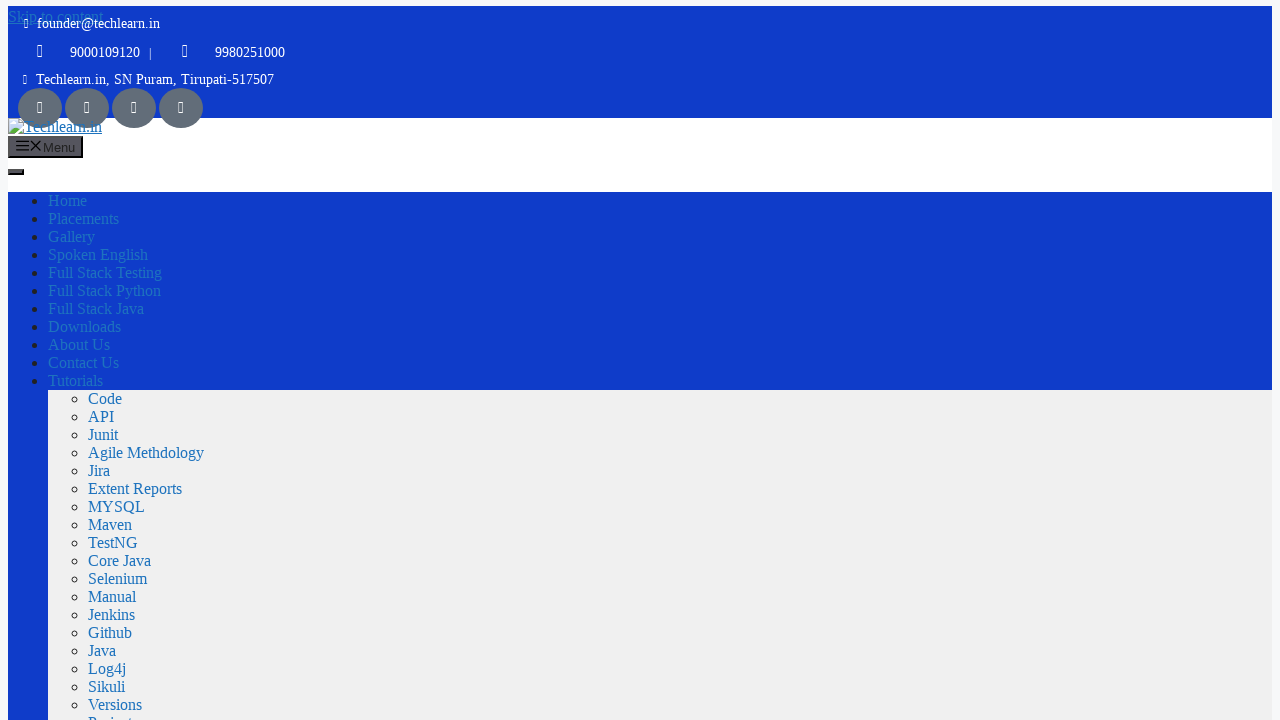

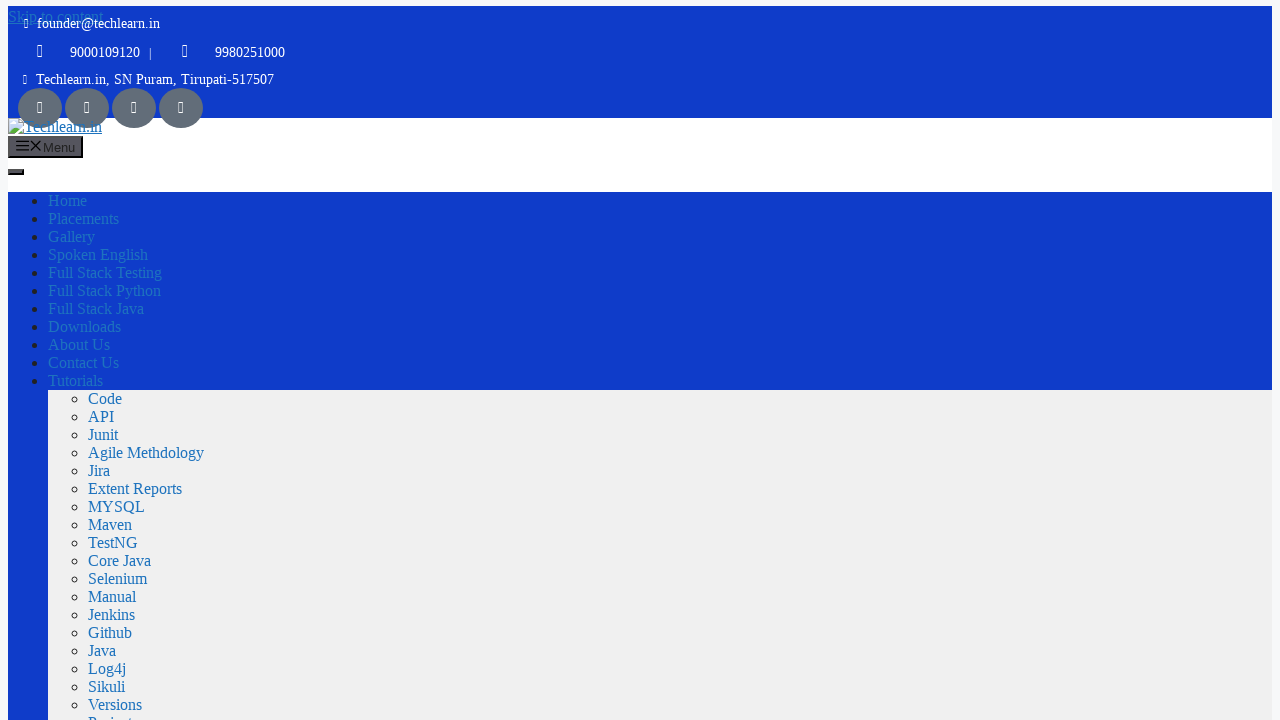